Tests mouse hover functionality by scrolling to and hovering over a mouse hover element to reveal hidden menu options

Starting URL: https://www.rahulshettyacademy.com/AutomationPractice/

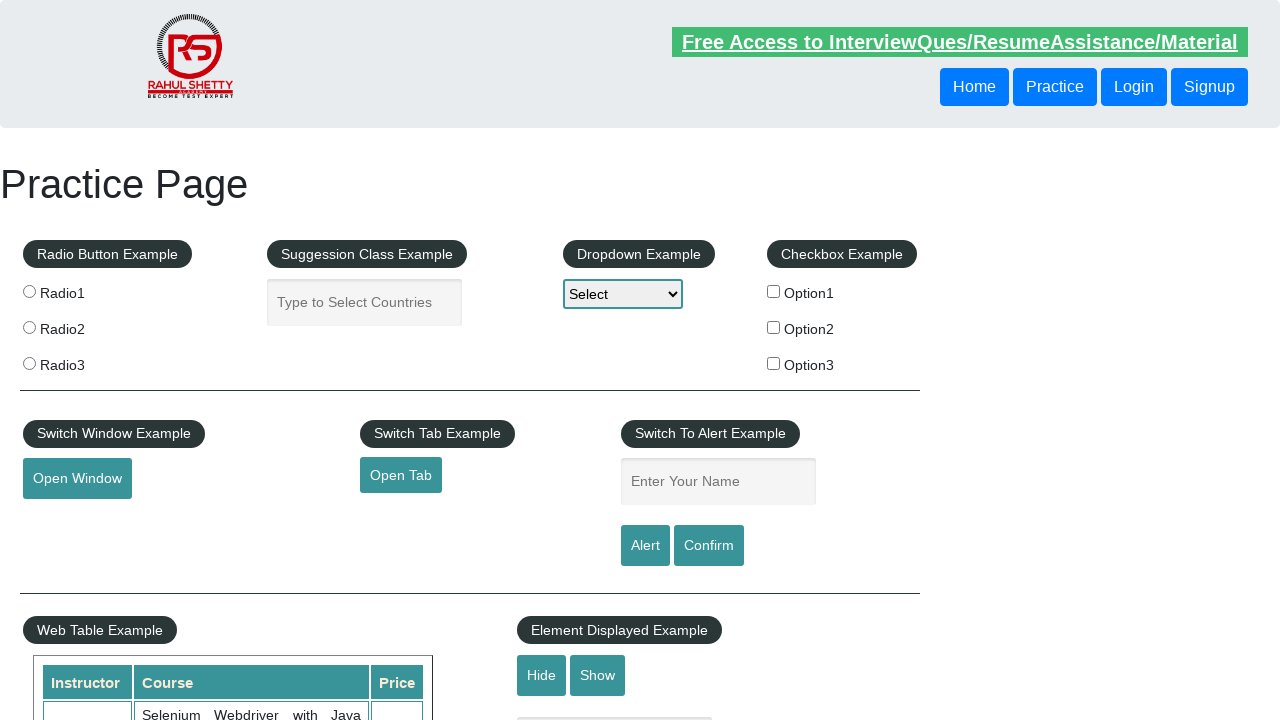

Scrolled to Mouse Hover Example section
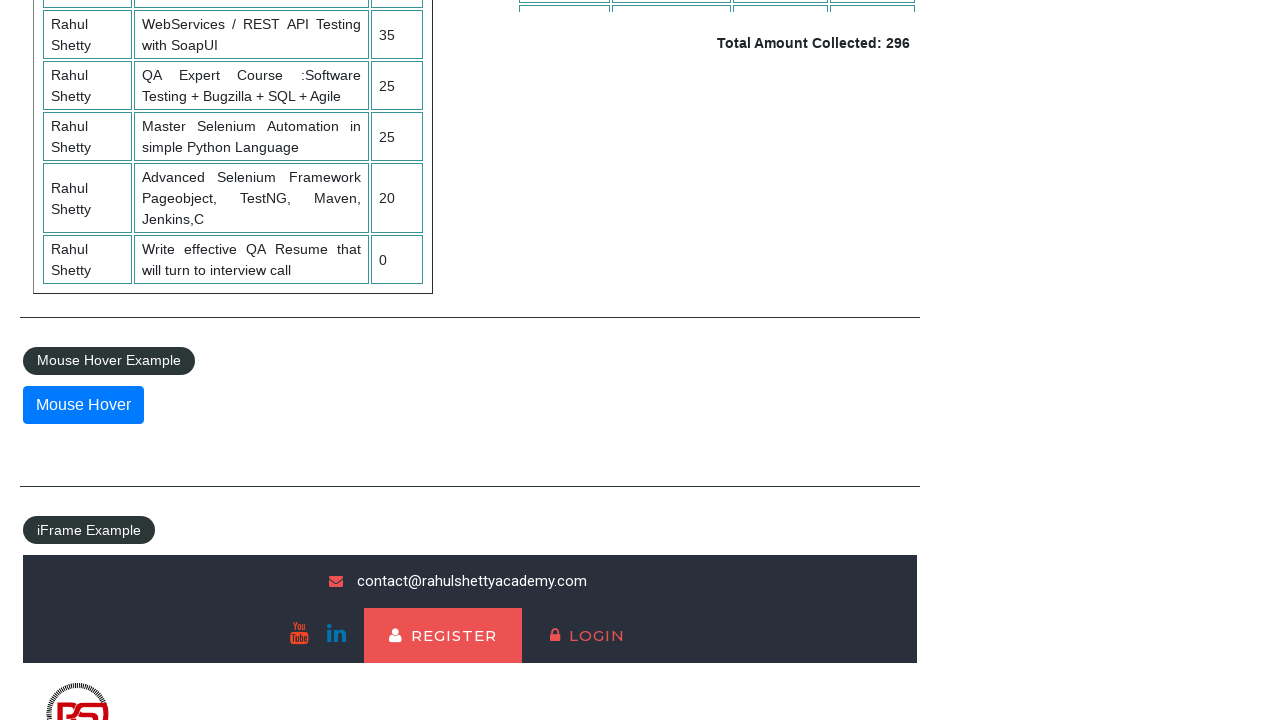

Hovered over Mouse Hover button to reveal dropdown menu at (83, 405) on xpath=//*[text()='Mouse Hover']
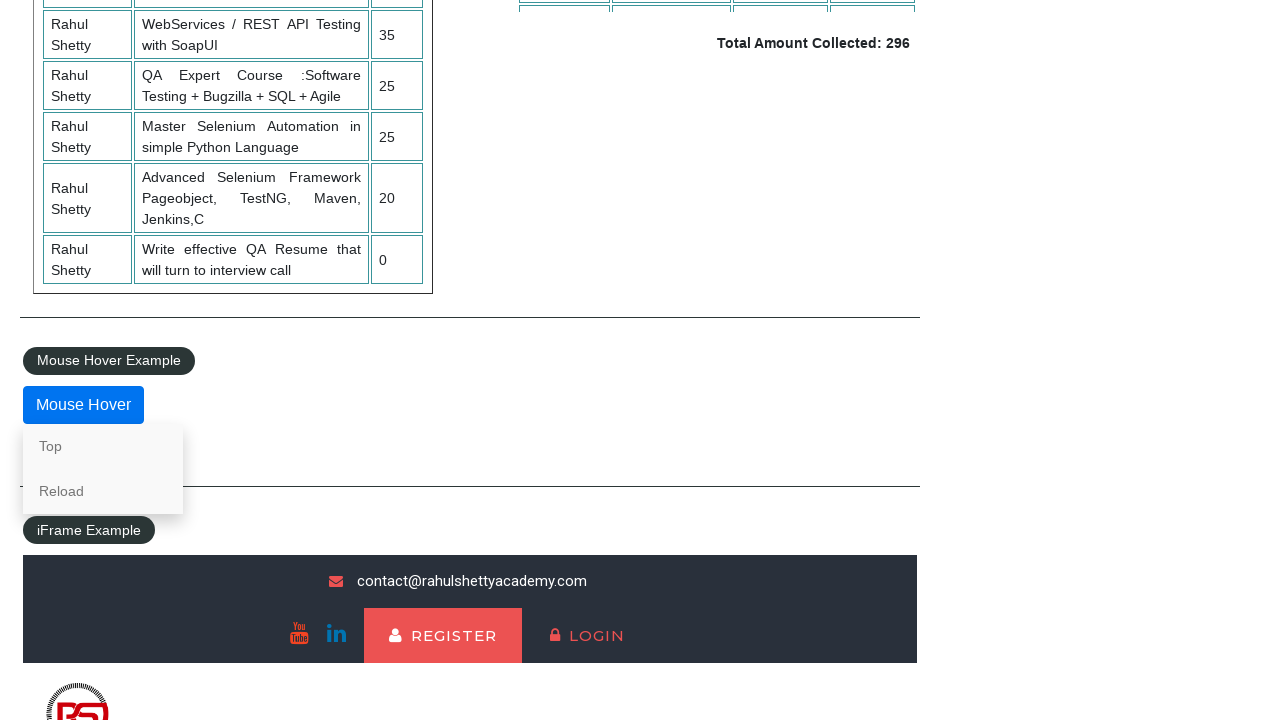

Waited for Top menu item to become visible
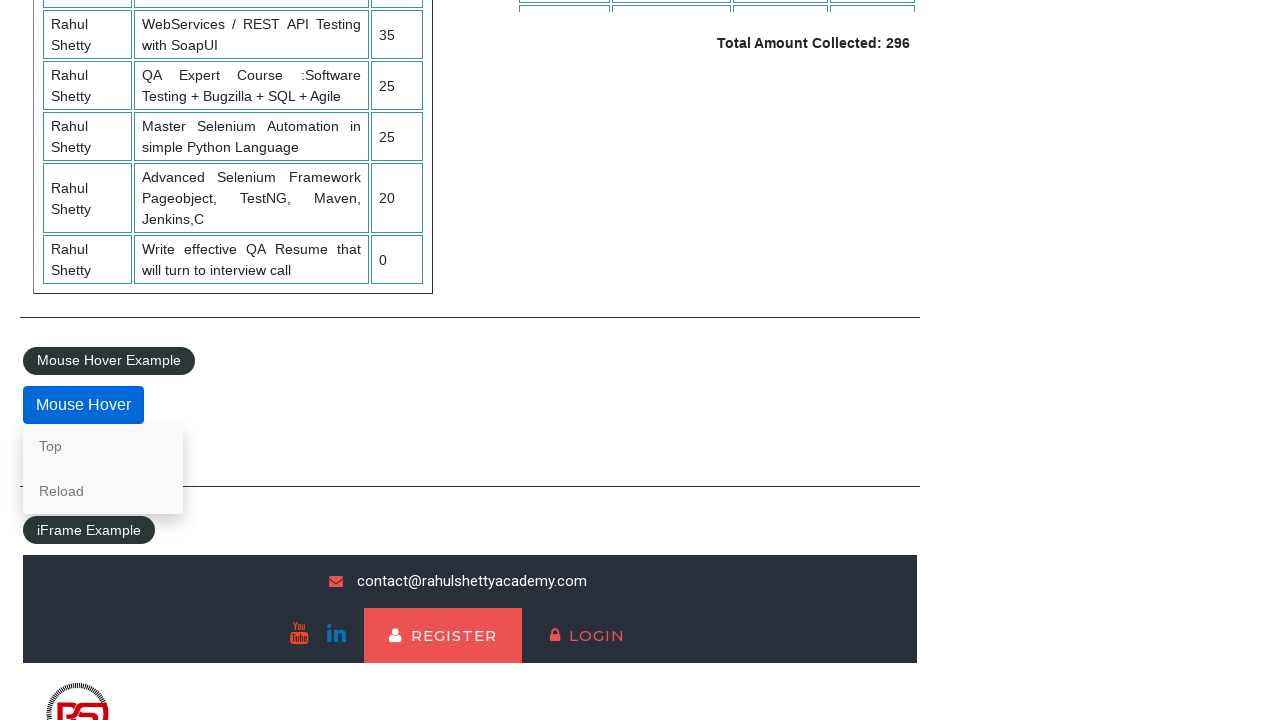

Retrieved text content of Top menu item: 'Top'
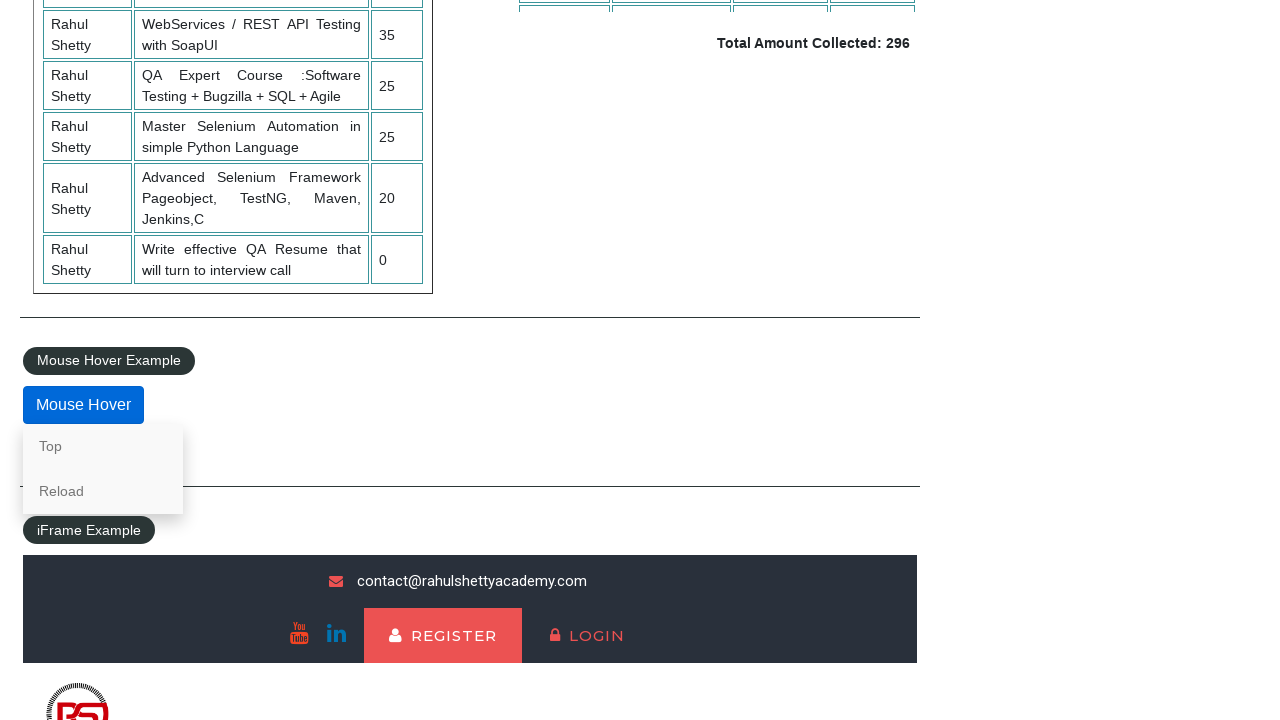

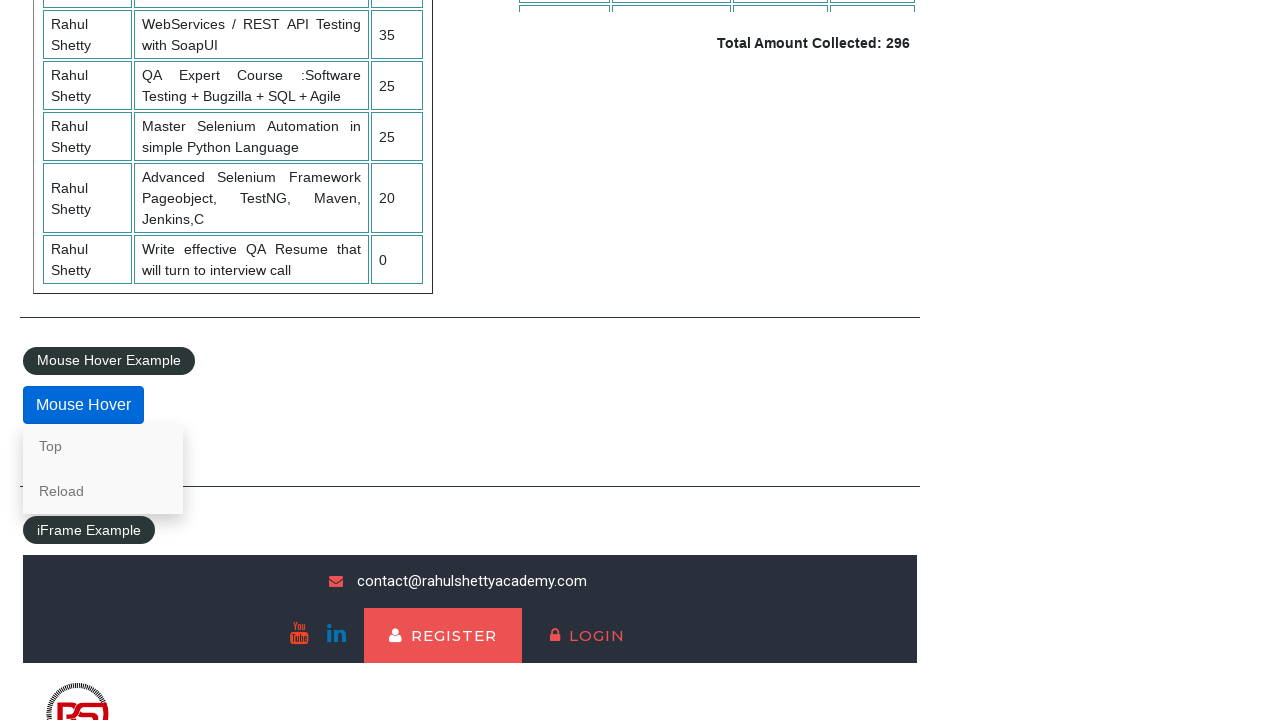